Verifies that login form controls (username field, password field, and login button) are present and enabled

Starting URL: https://opensource-demo.orangehrmlive.com/web/index.php/auth/login

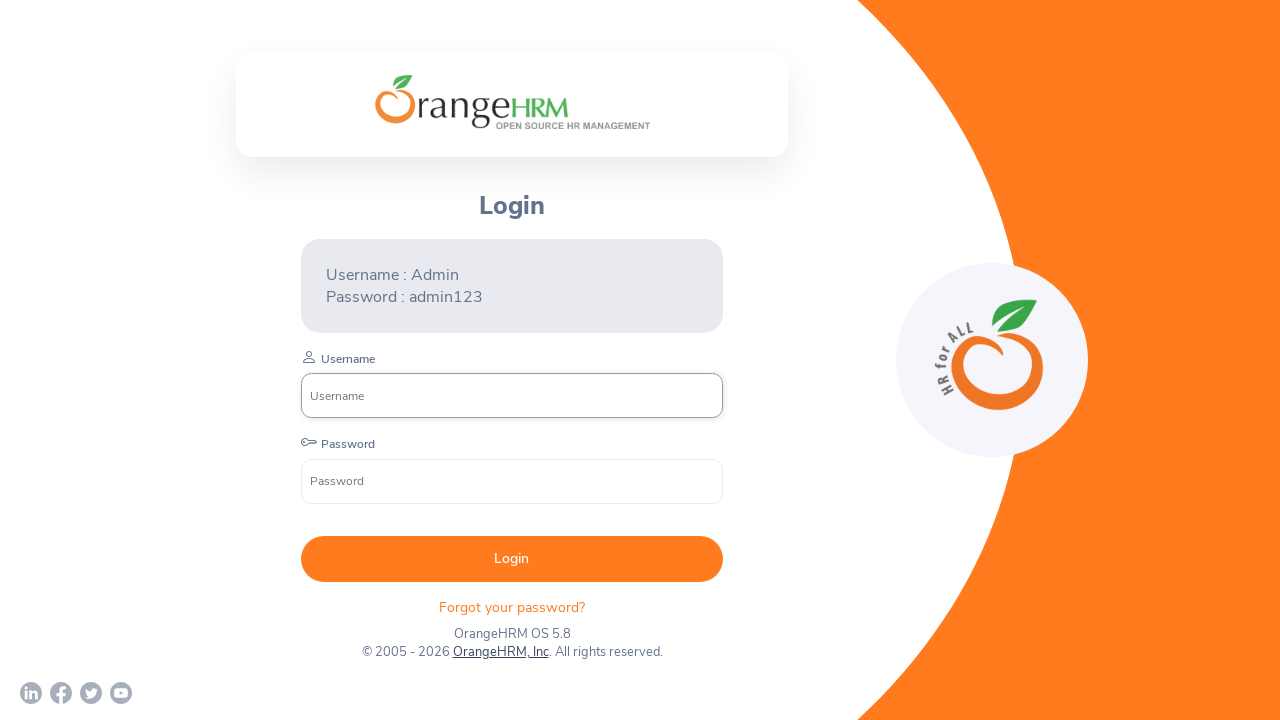

Username field is visible and located
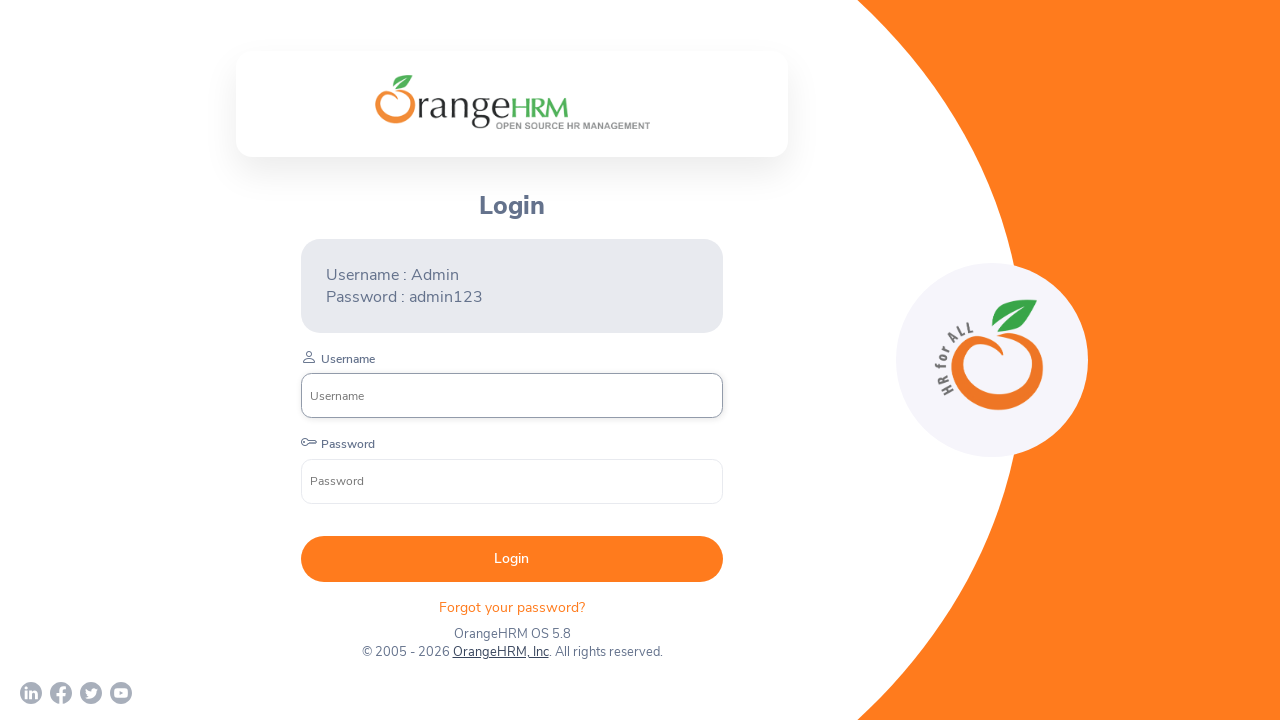

Verified username field is enabled
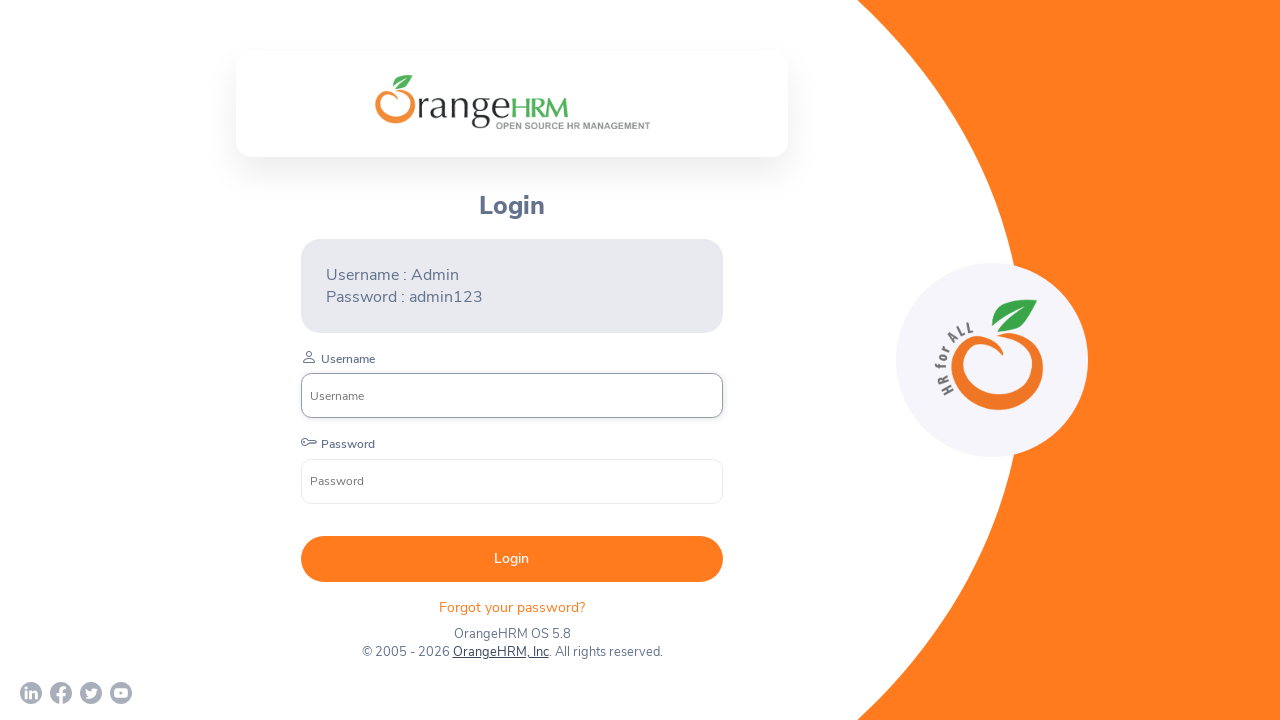

Password field is visible and located
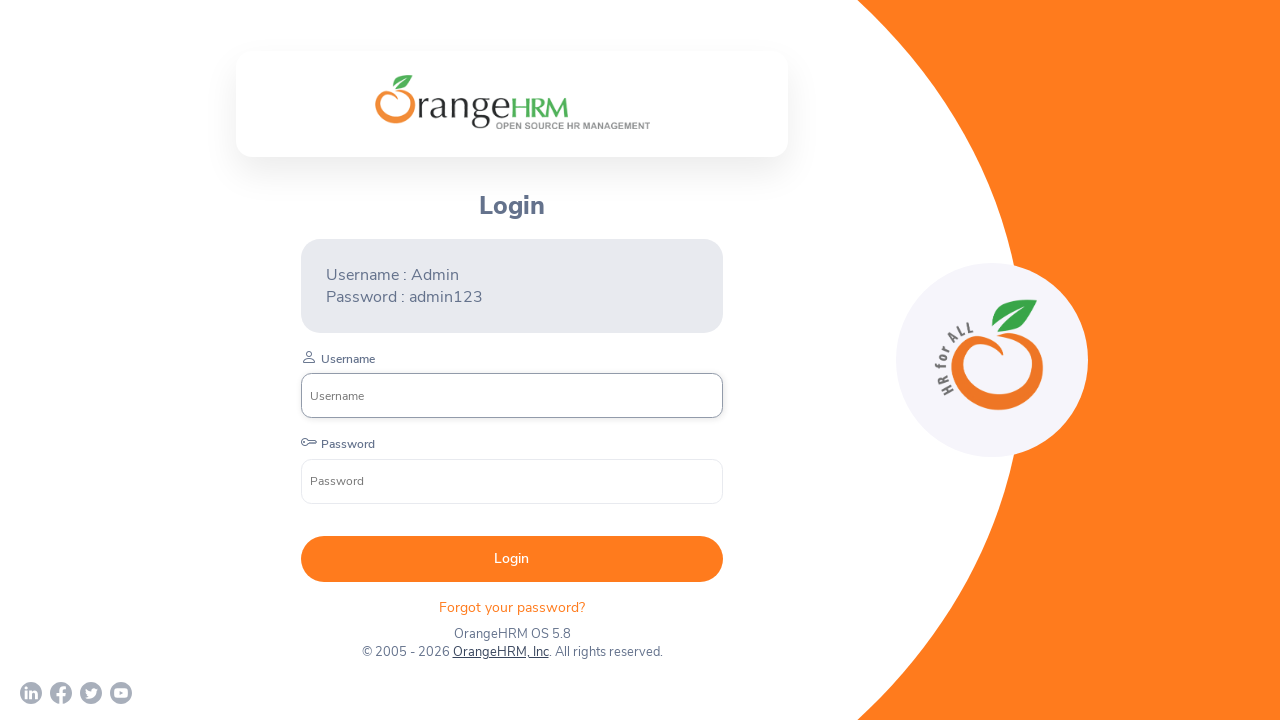

Verified password field is enabled
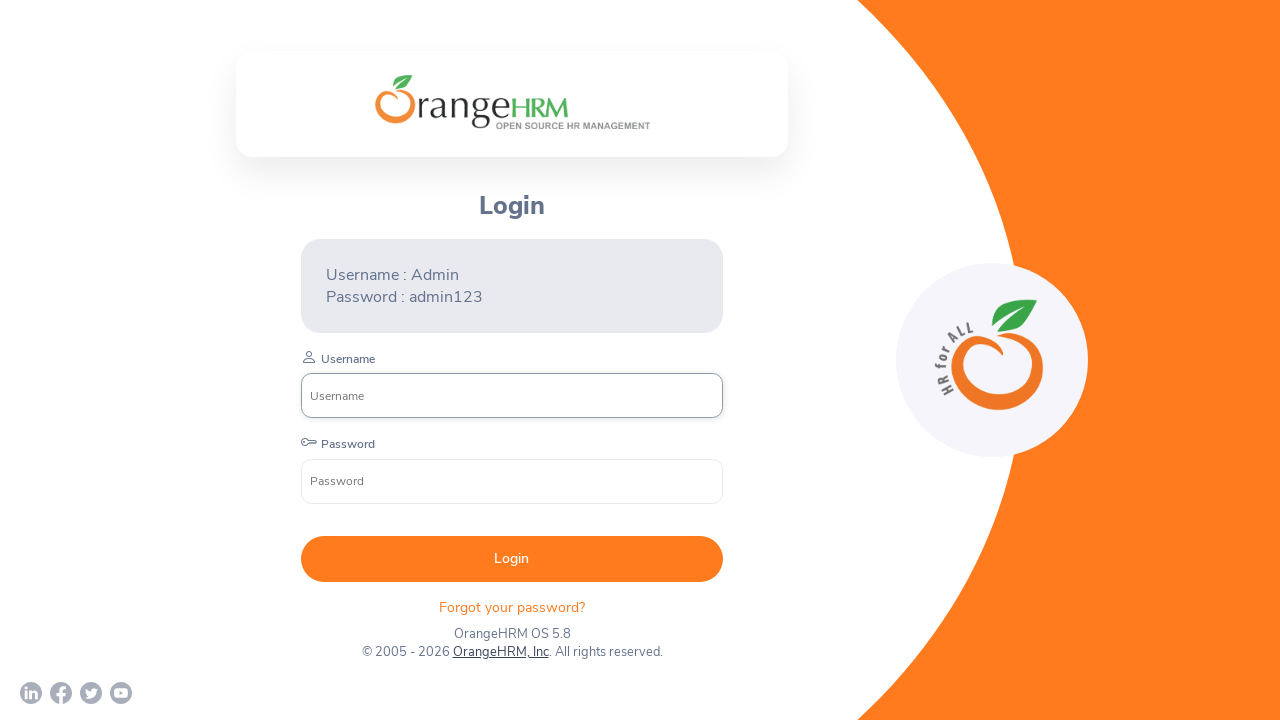

Login button is visible and located
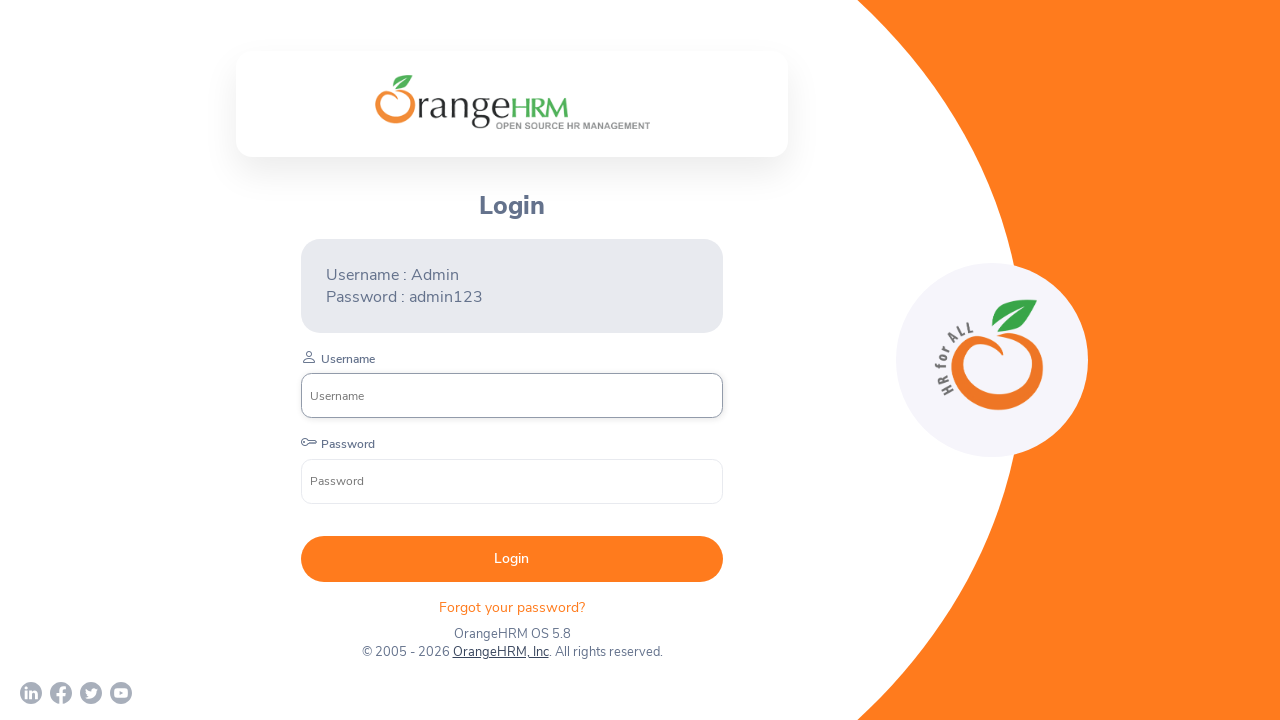

Verified login button is enabled
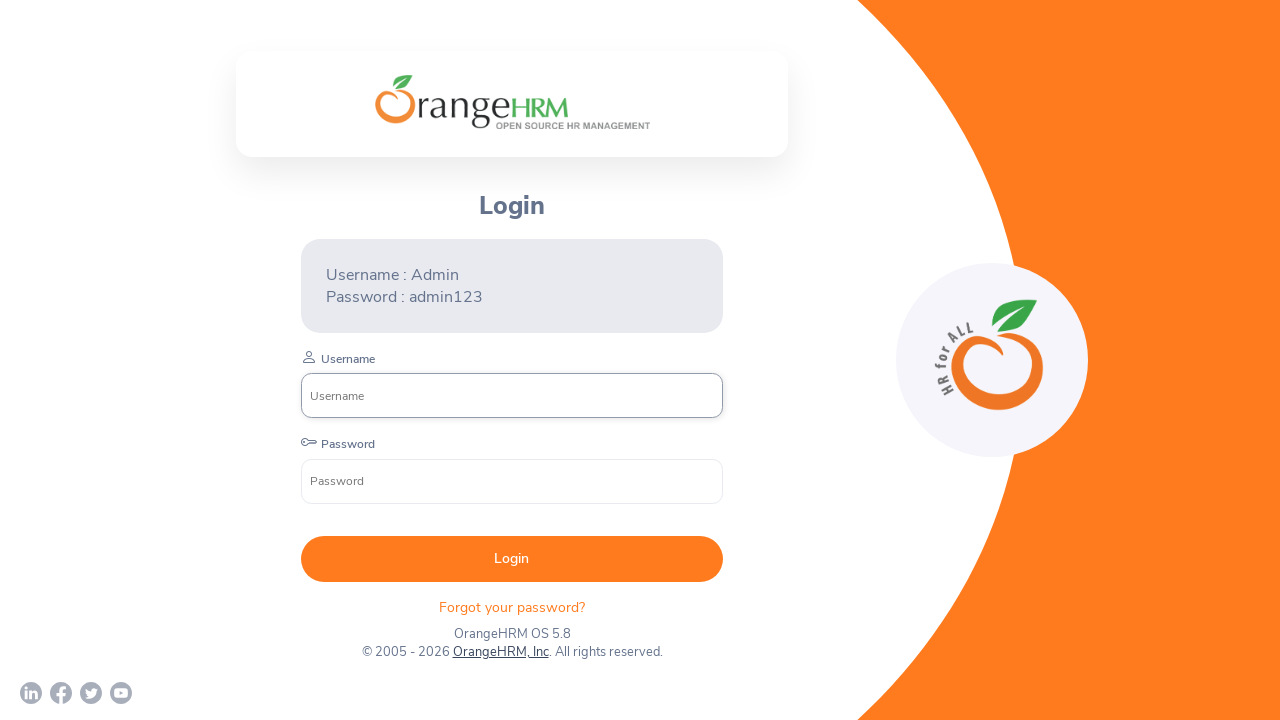

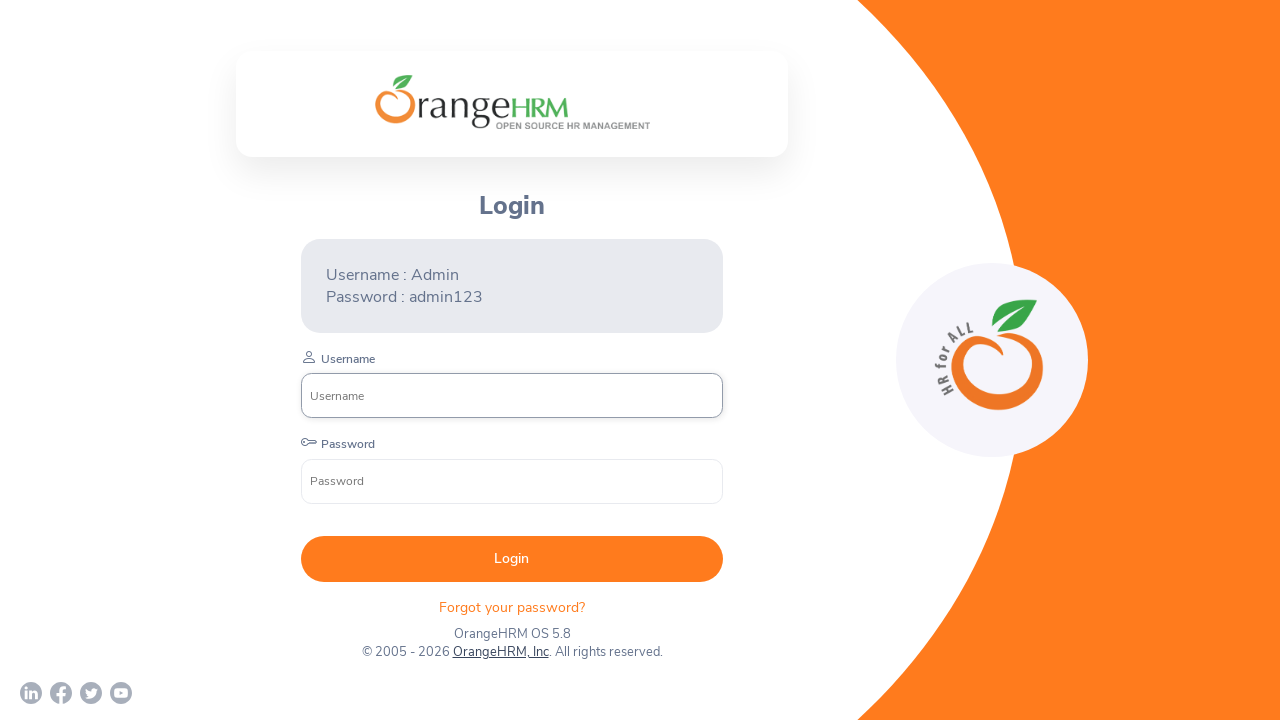